Tests VueJS custom dropdown by cycling through "Second Option", "Third Option", and "First Option" selections

Starting URL: https://mikerodham.github.io/vue-dropdowns/

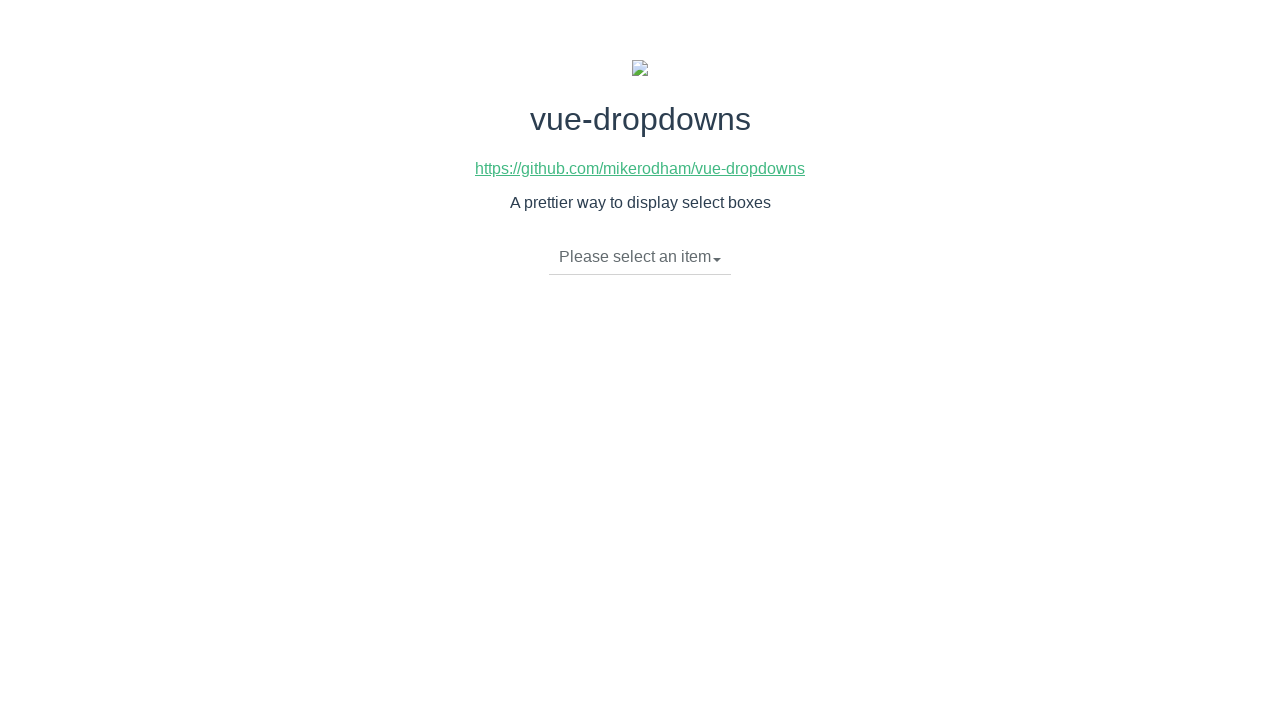

Clicked dropdown toggle to open menu at (640, 257) on li.dropdown-toggle
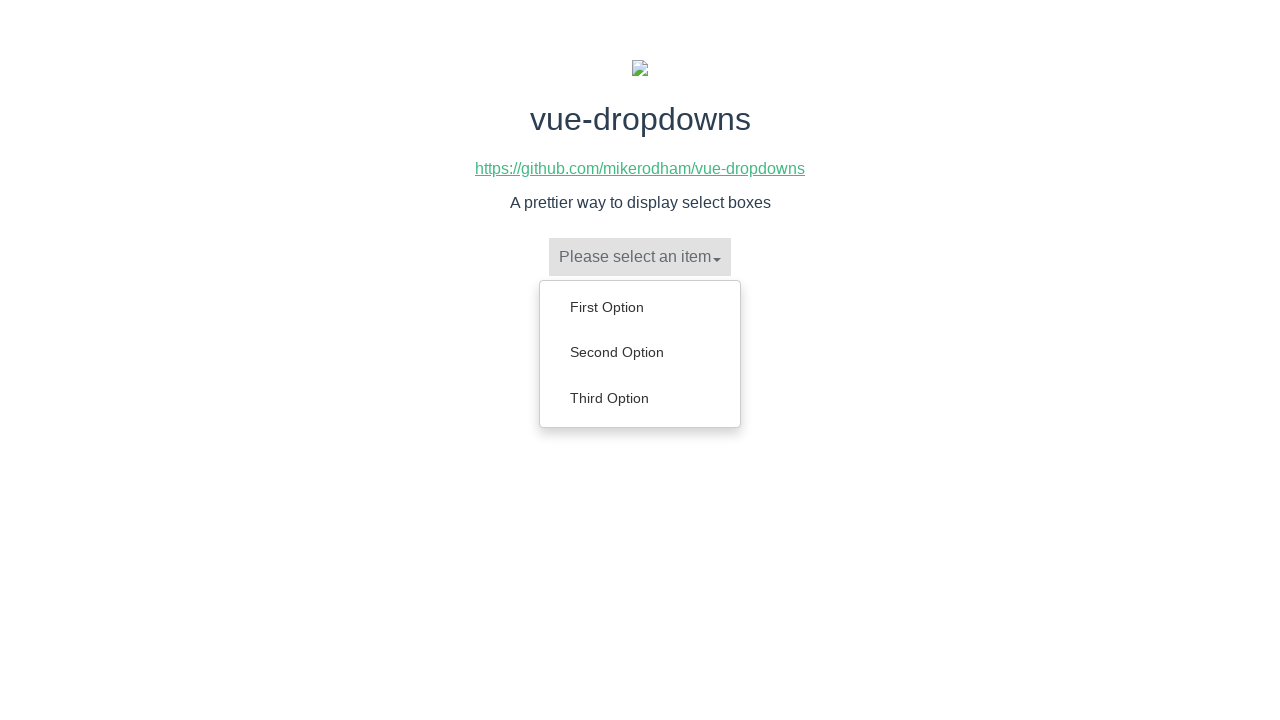

Dropdown menu appeared with options
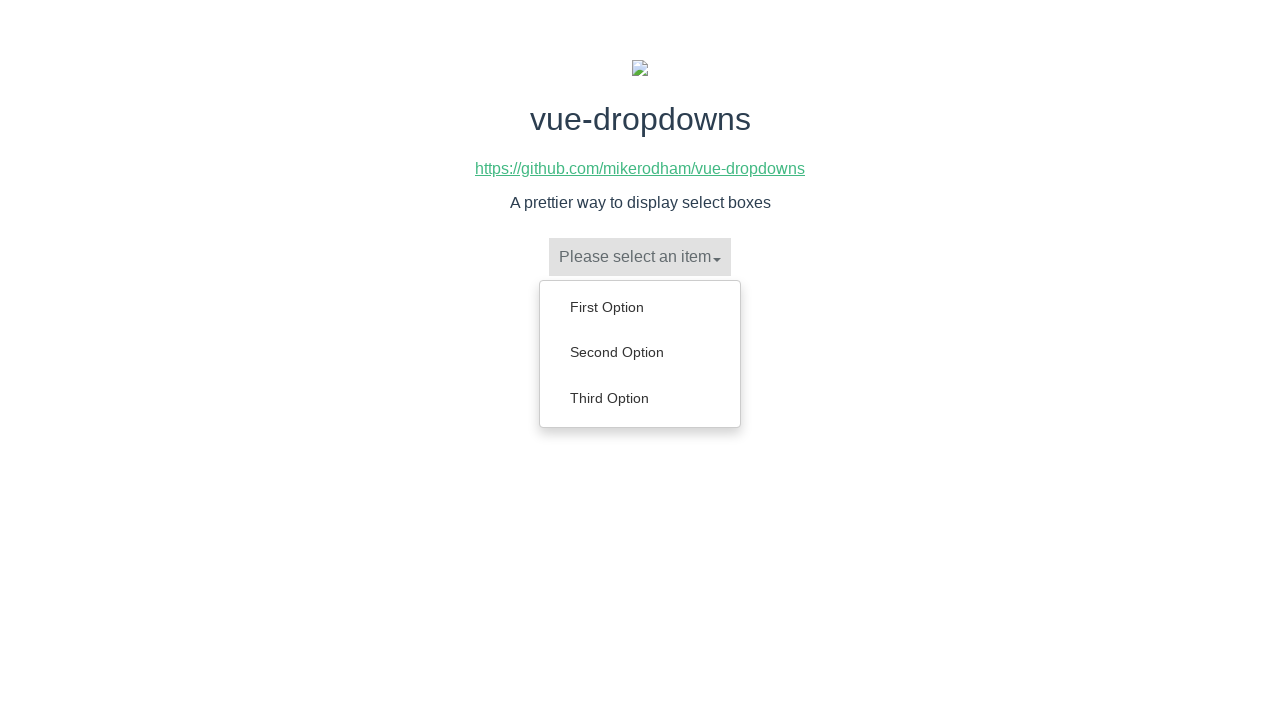

Selected 'Second Option' from dropdown at (640, 352) on ul.dropdown-menu a:has-text('Second Option')
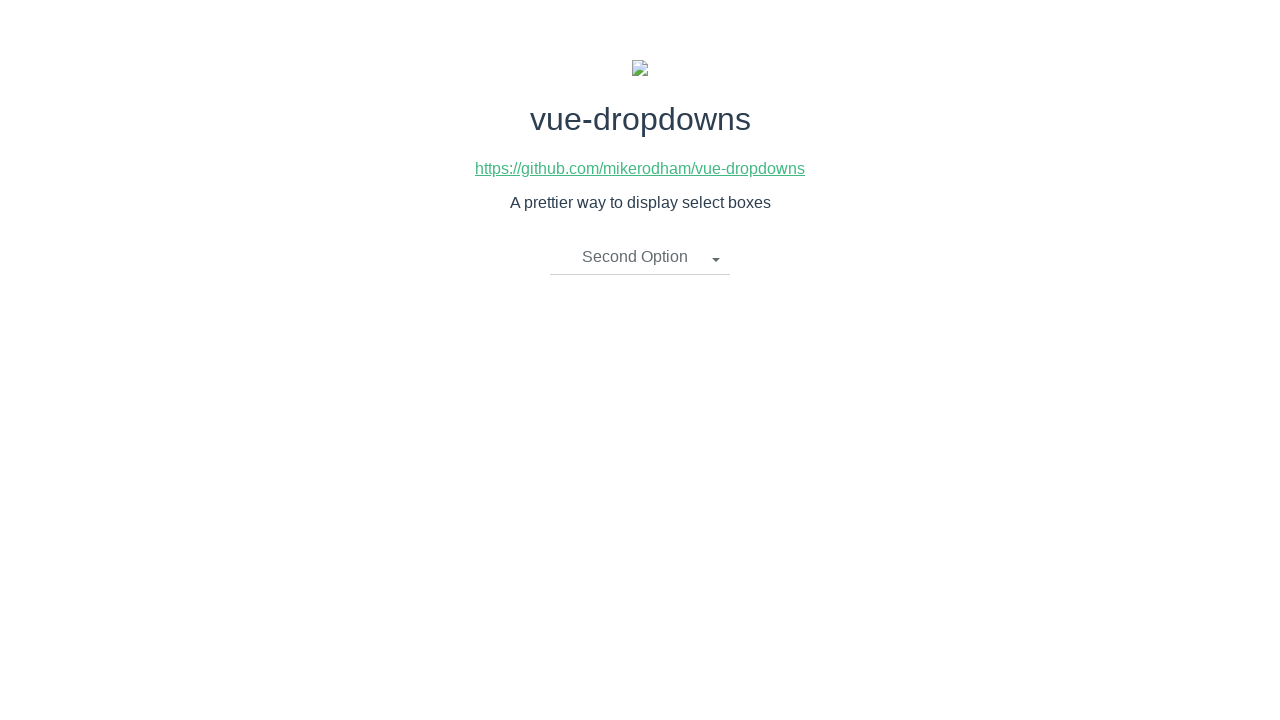

Verified 'Second Option' is now selected
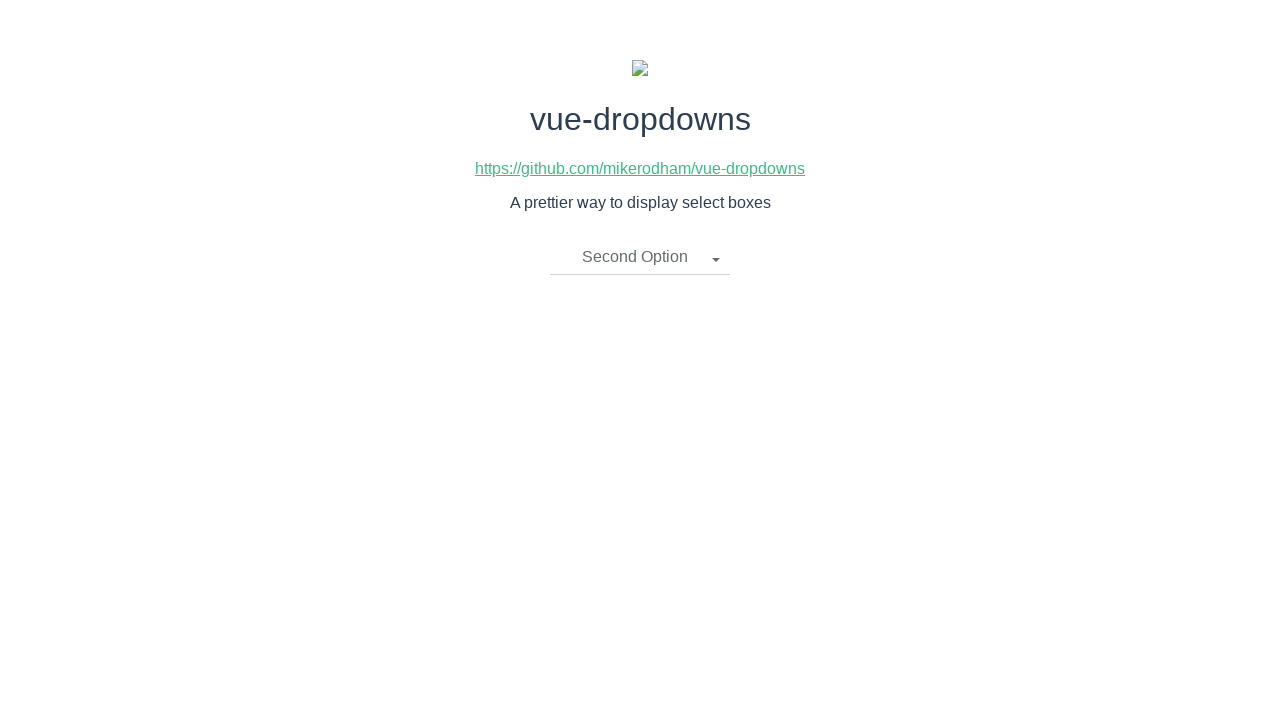

Clicked dropdown toggle to open menu again at (640, 257) on li.dropdown-toggle
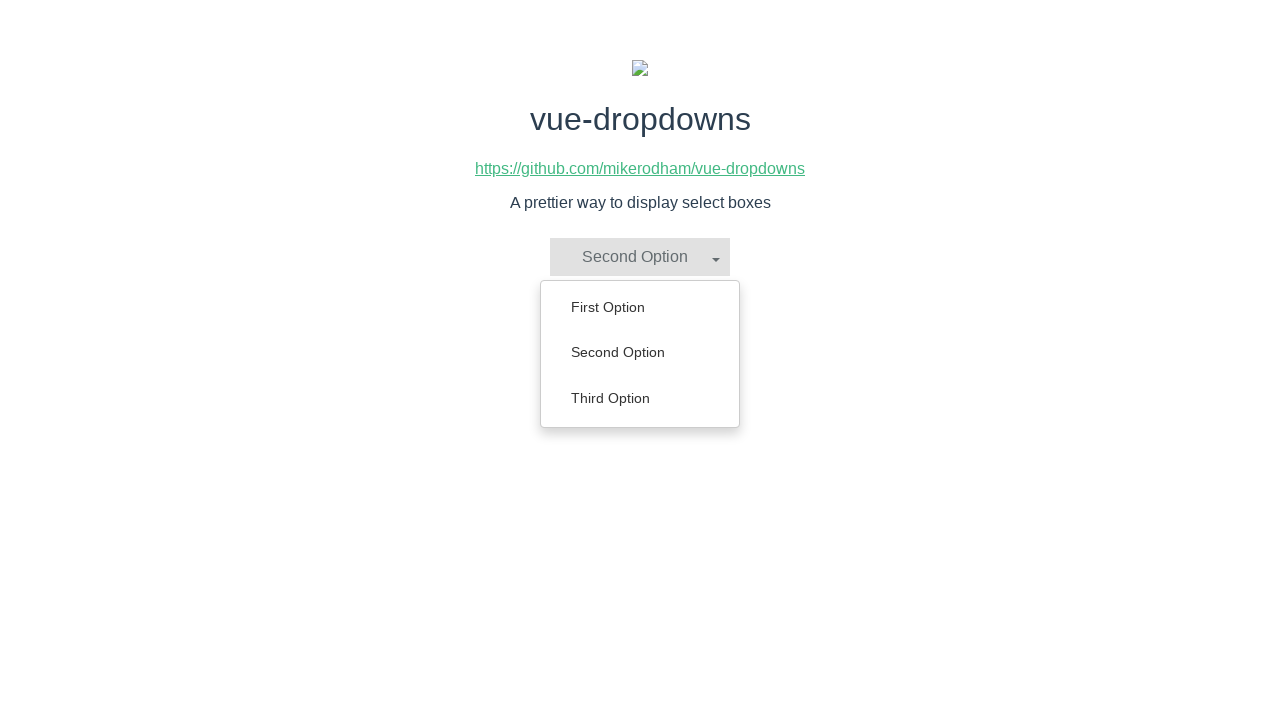

Dropdown menu appeared with options
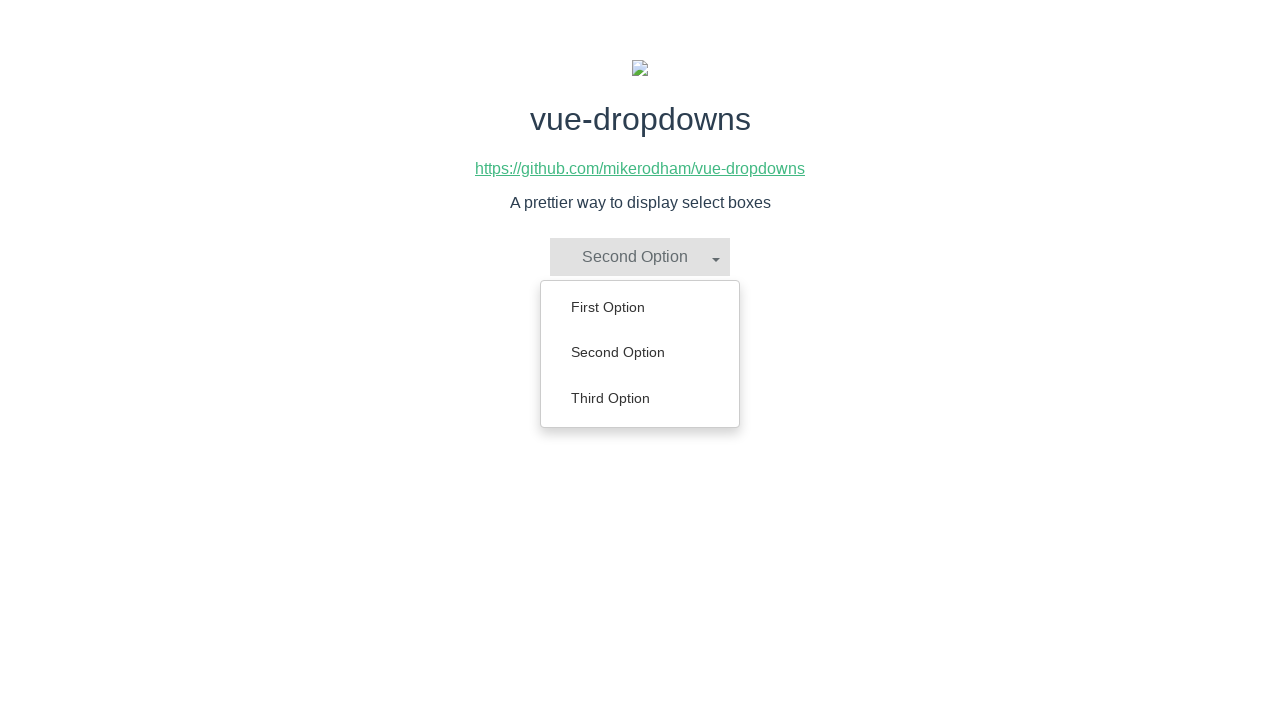

Selected 'Third Option' from dropdown at (640, 398) on ul.dropdown-menu a:has-text('Third Option')
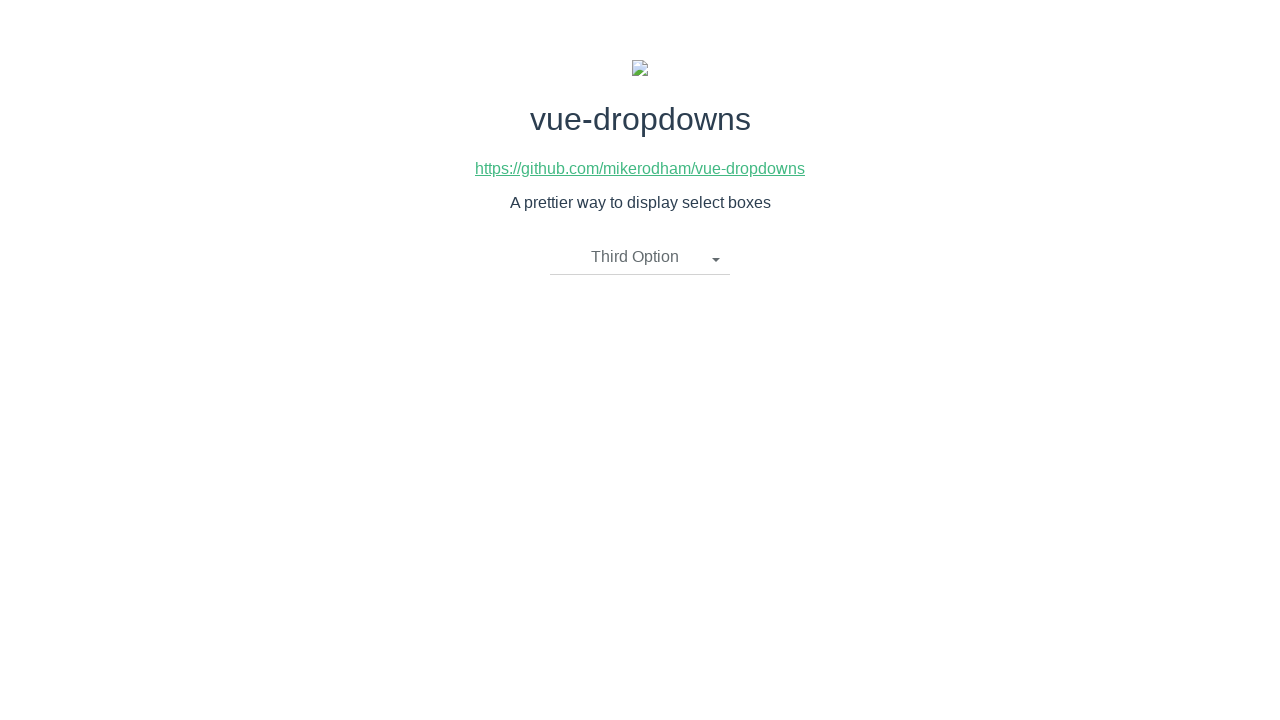

Verified 'Third Option' is now selected
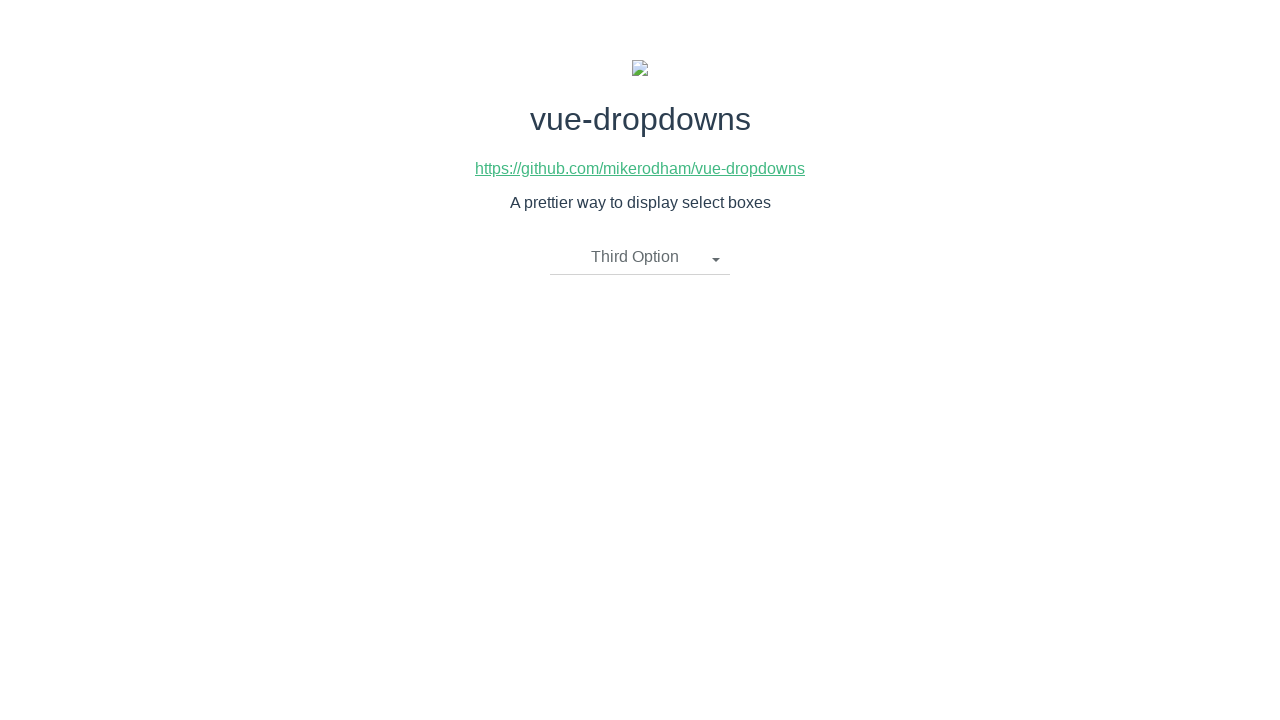

Clicked dropdown toggle to open menu again at (640, 257) on li.dropdown-toggle
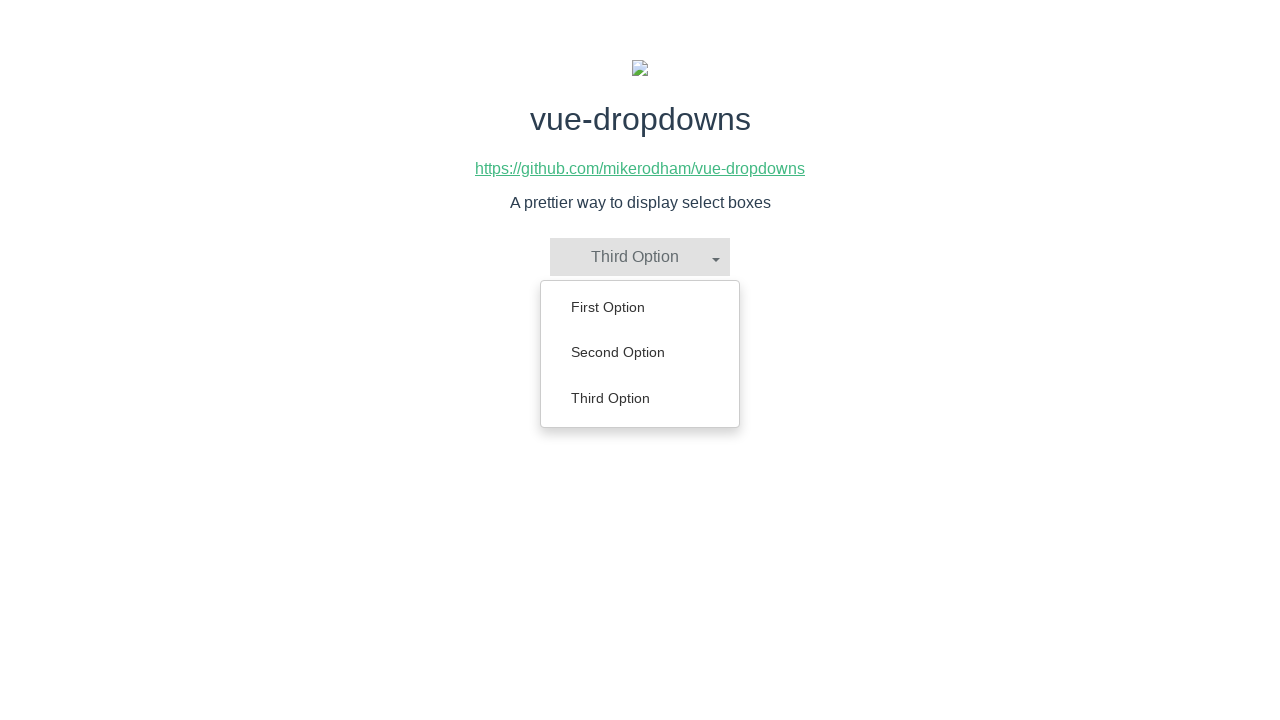

Dropdown menu appeared with options
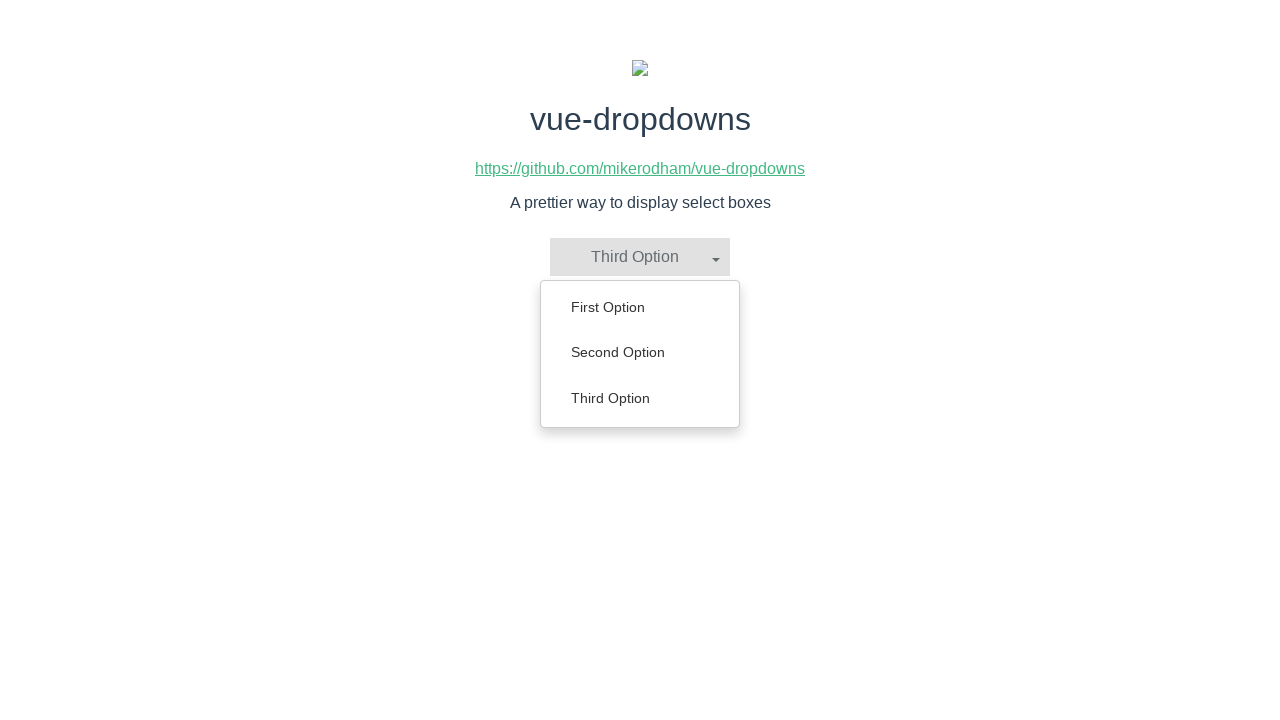

Selected 'First Option' from dropdown at (640, 307) on ul.dropdown-menu a:has-text('First Option')
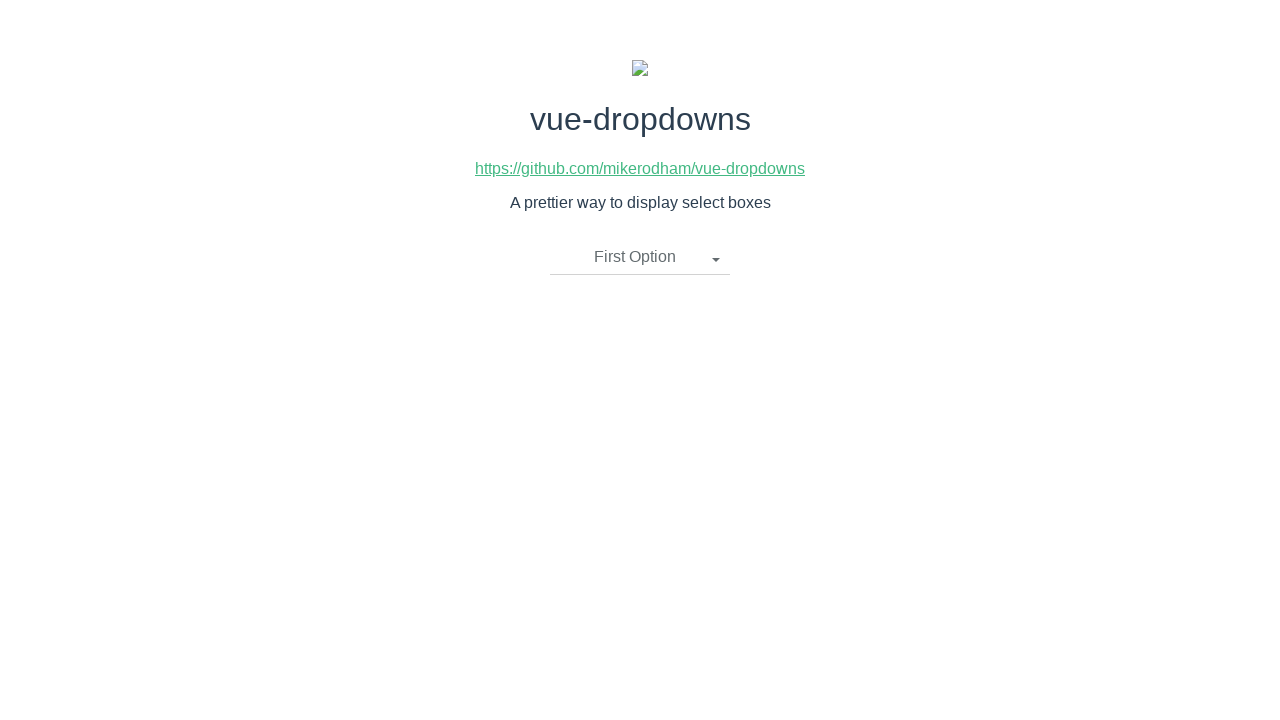

Verified 'First Option' is now selected
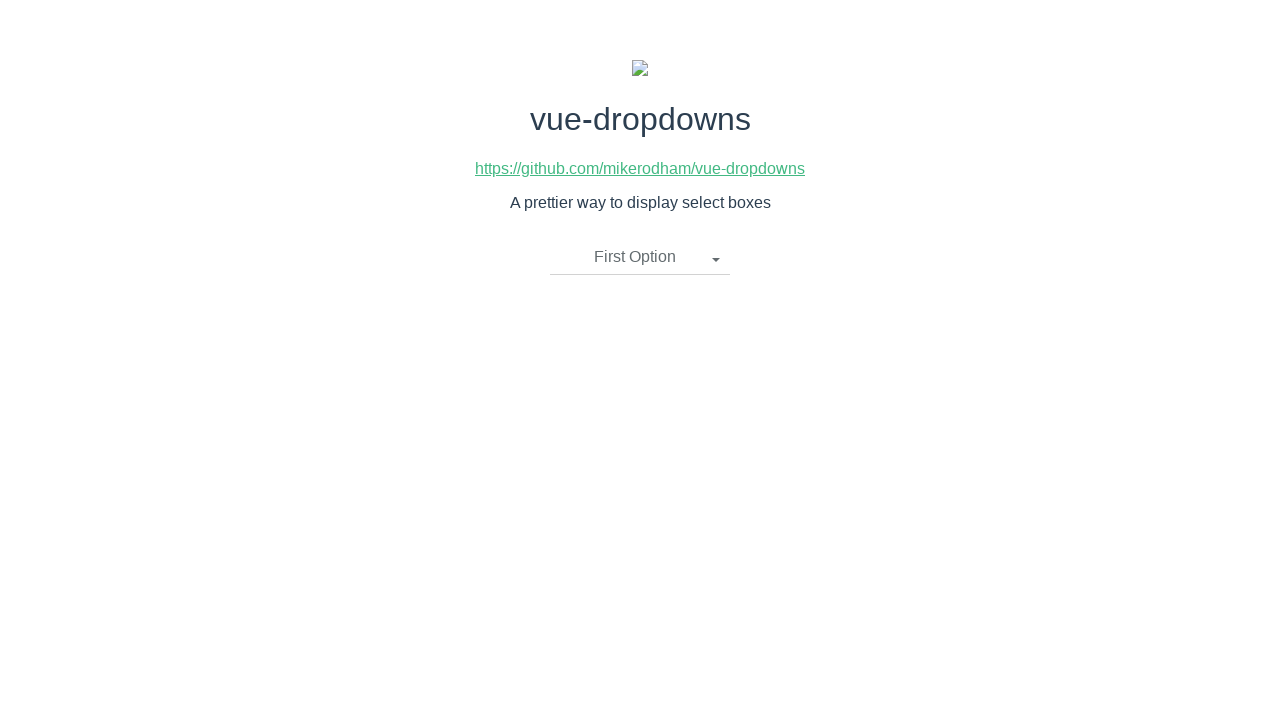

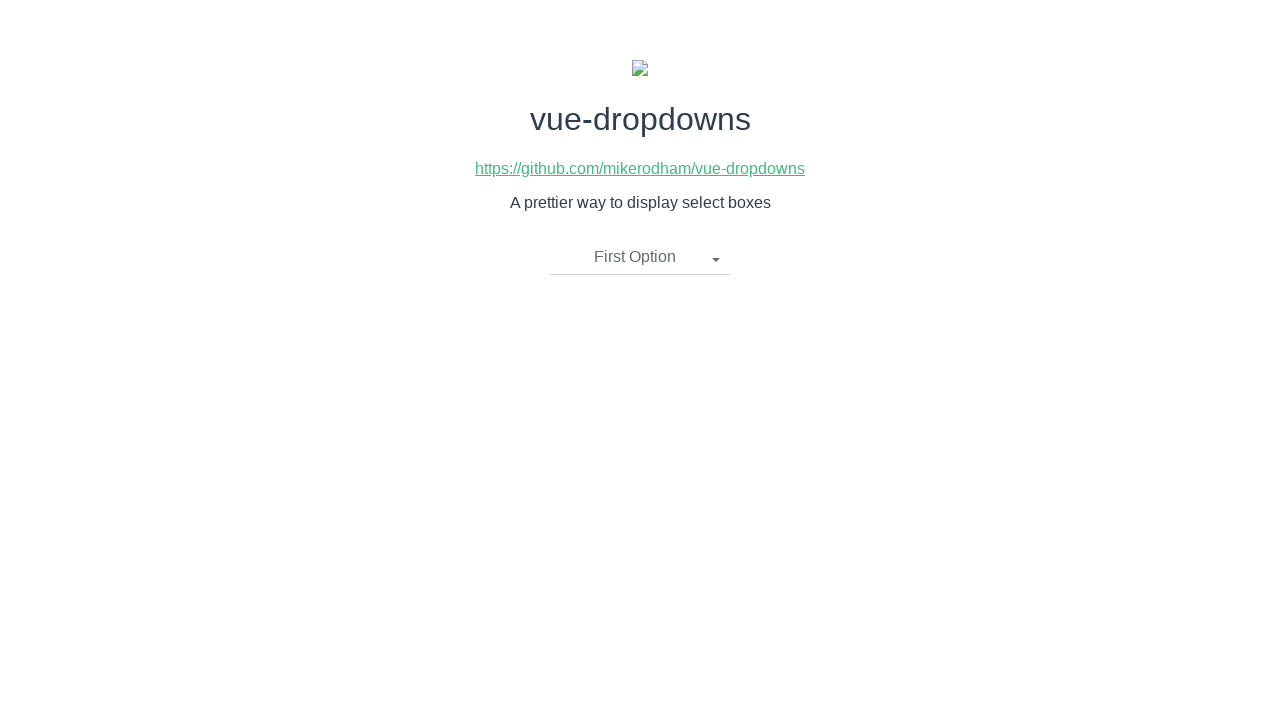